Tests adding a record to a web table by filling in name, age, selecting a country from a dropdown, and clicking the Add Record button.

Starting URL: https://claruswaysda.github.io/addRecordWebTable.html

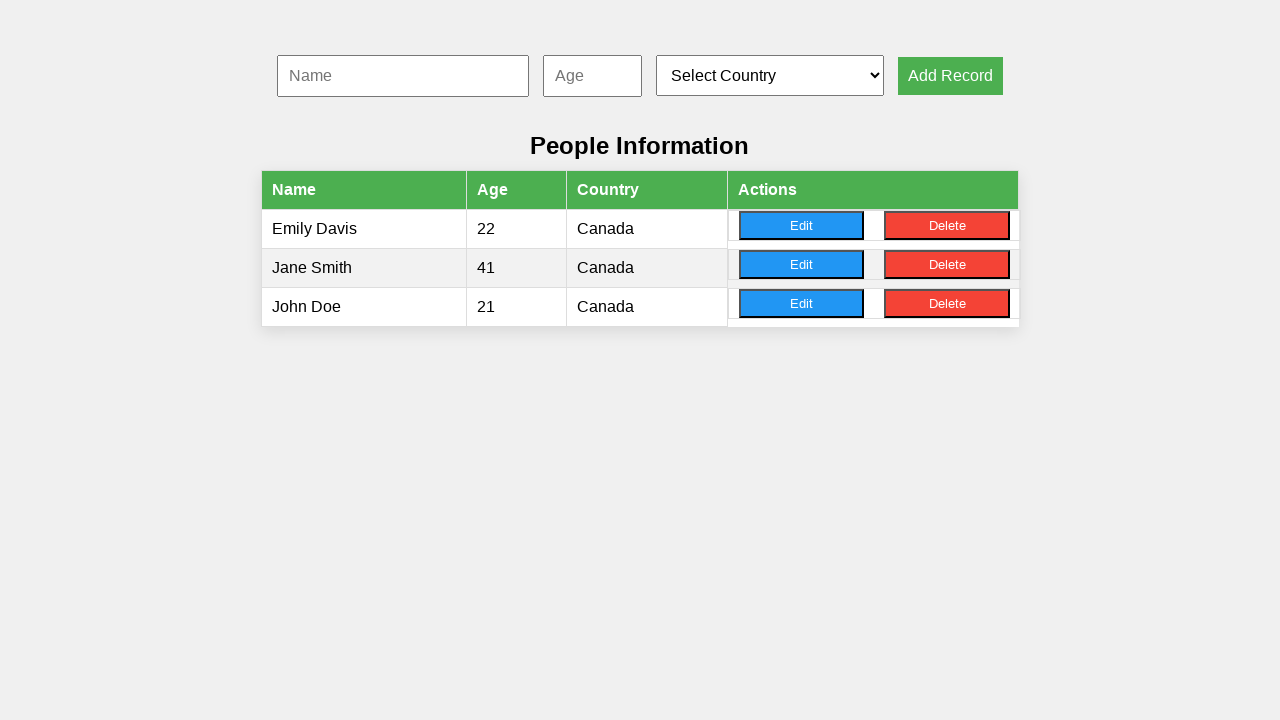

Filled name field with 'Maria Johnson' on #nameInput
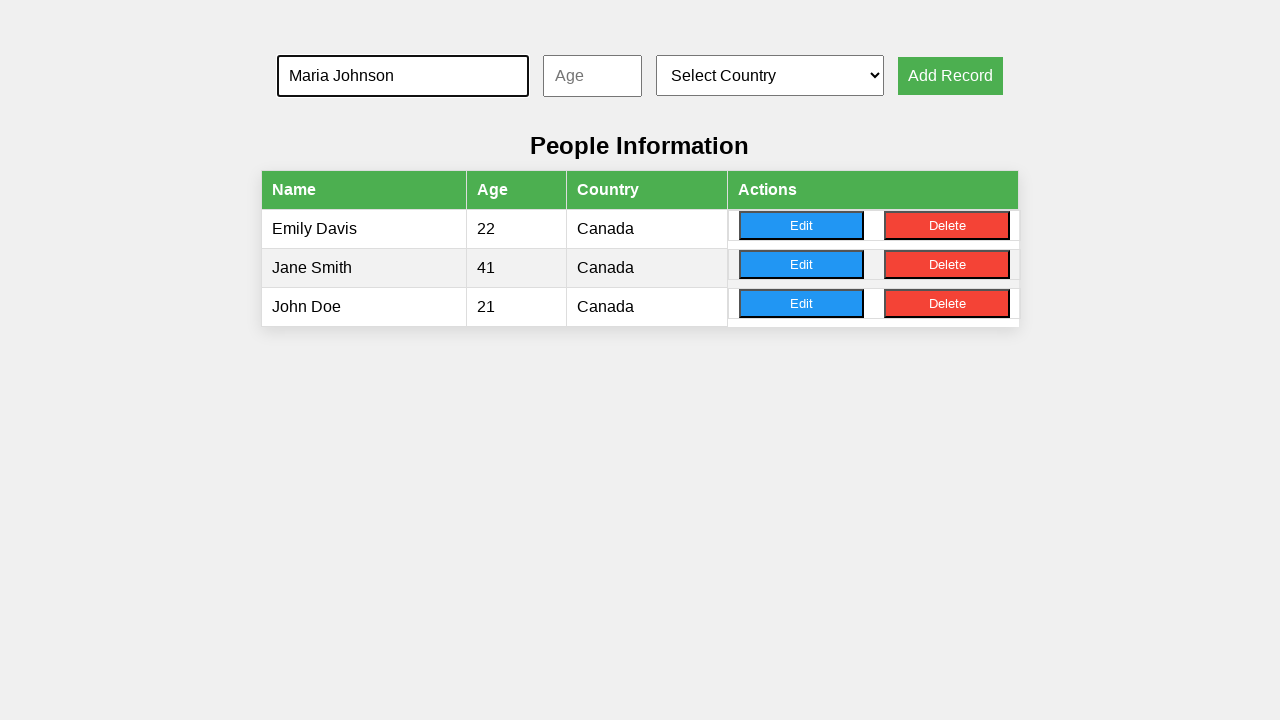

Filled age field with '34' on #ageInput
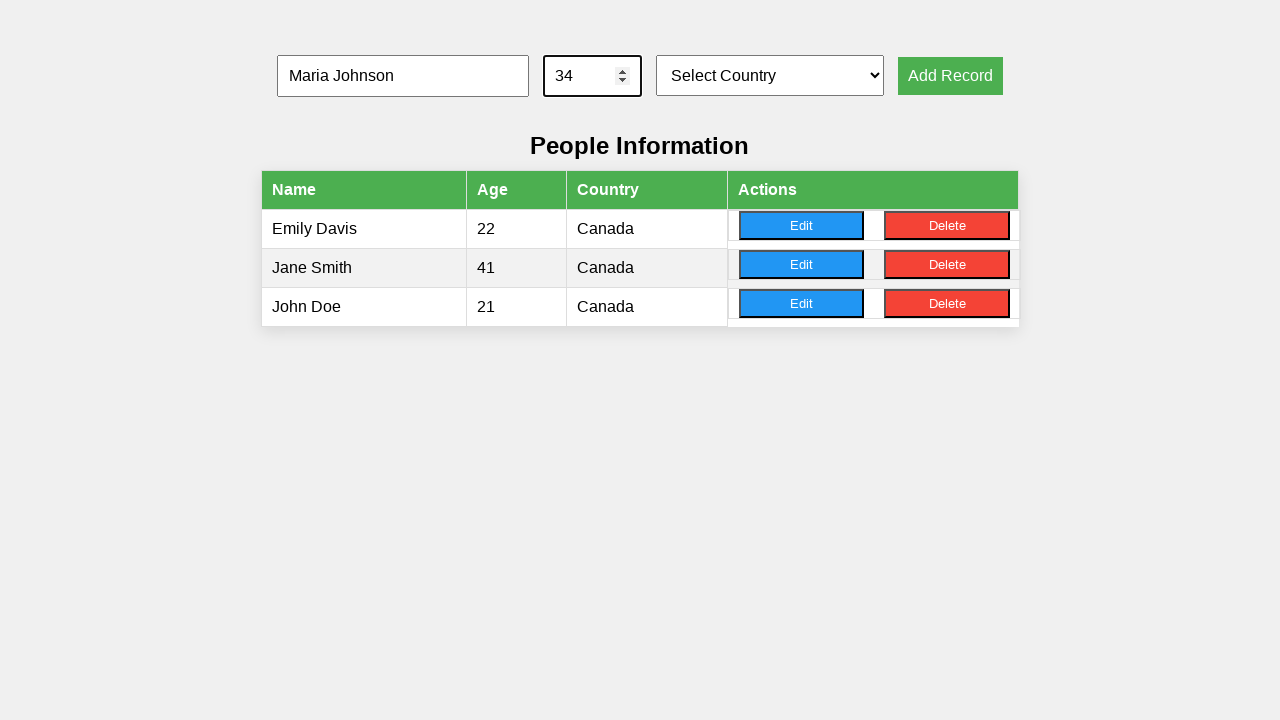

Selected 'Germany' from country dropdown on #countrySelect
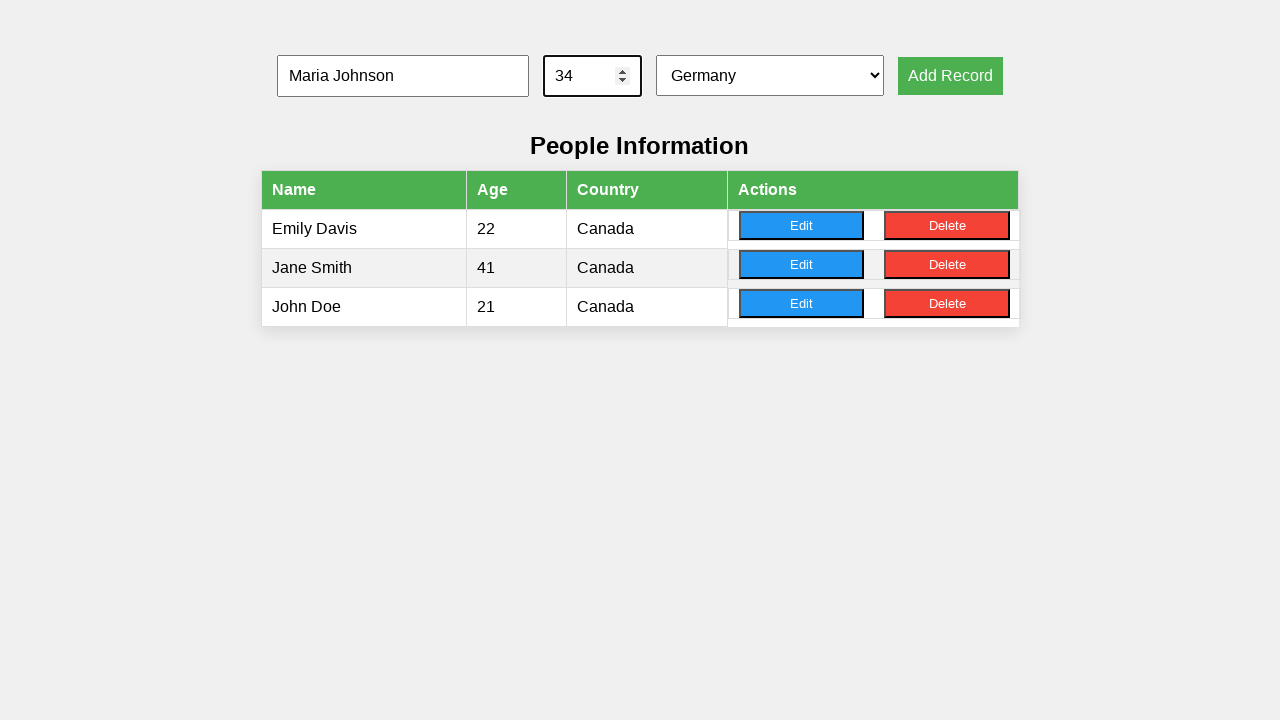

Clicked 'Add Record' button to submit form at (950, 76) on xpath=//*[.='Add Record']
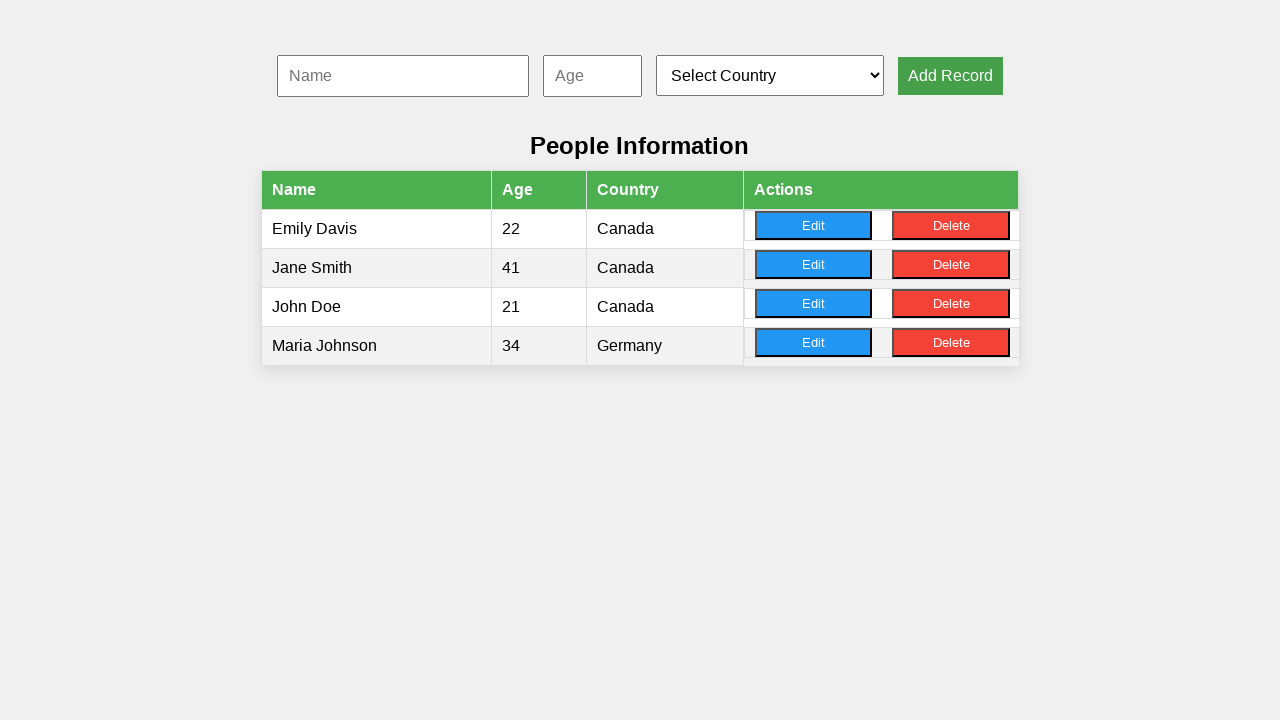

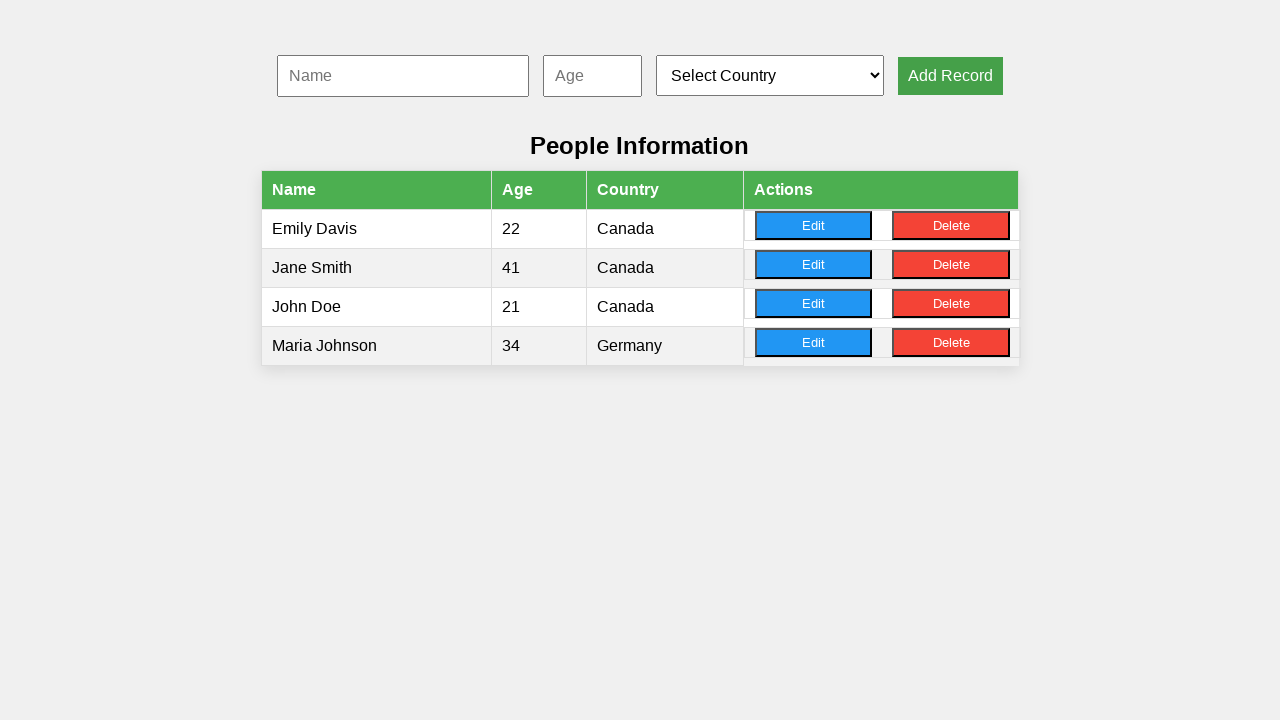